Tests drag and drop functionality by dragging an element from a source location and dropping it onto a target drop zone.

Starting URL: https://www.leafground.com/drag.xhtml

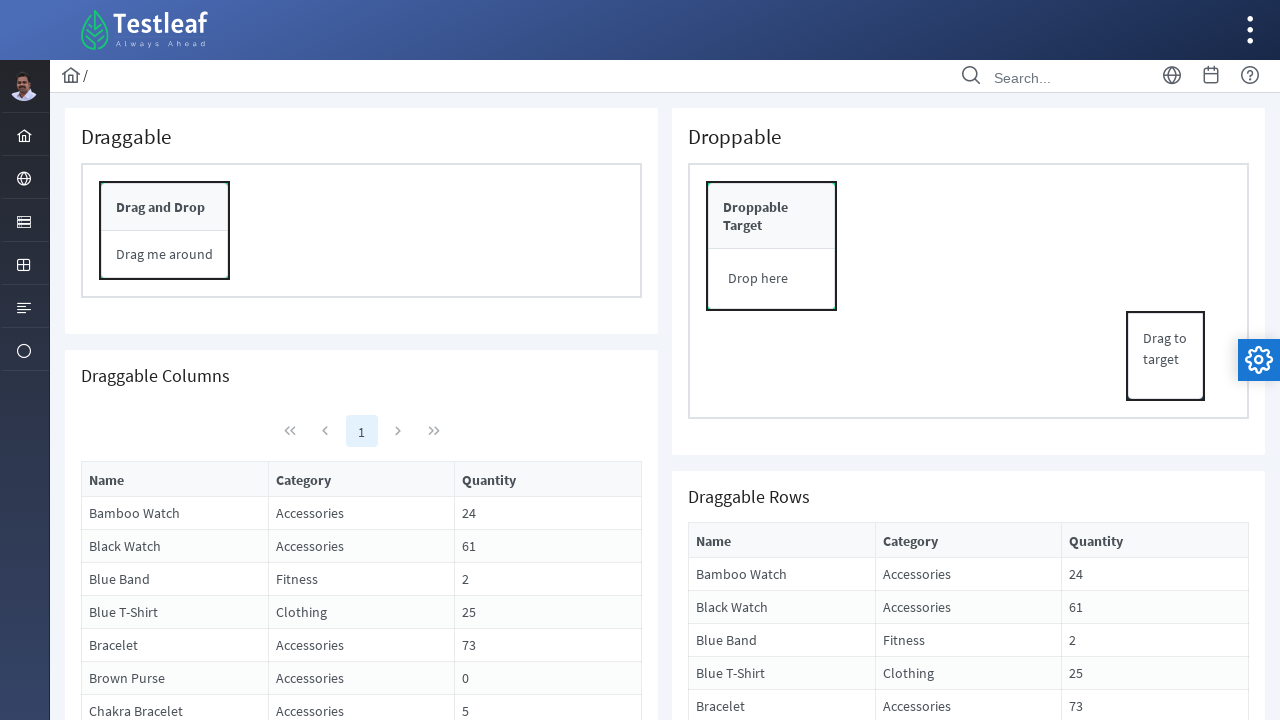

Waited for draggable element to be visible
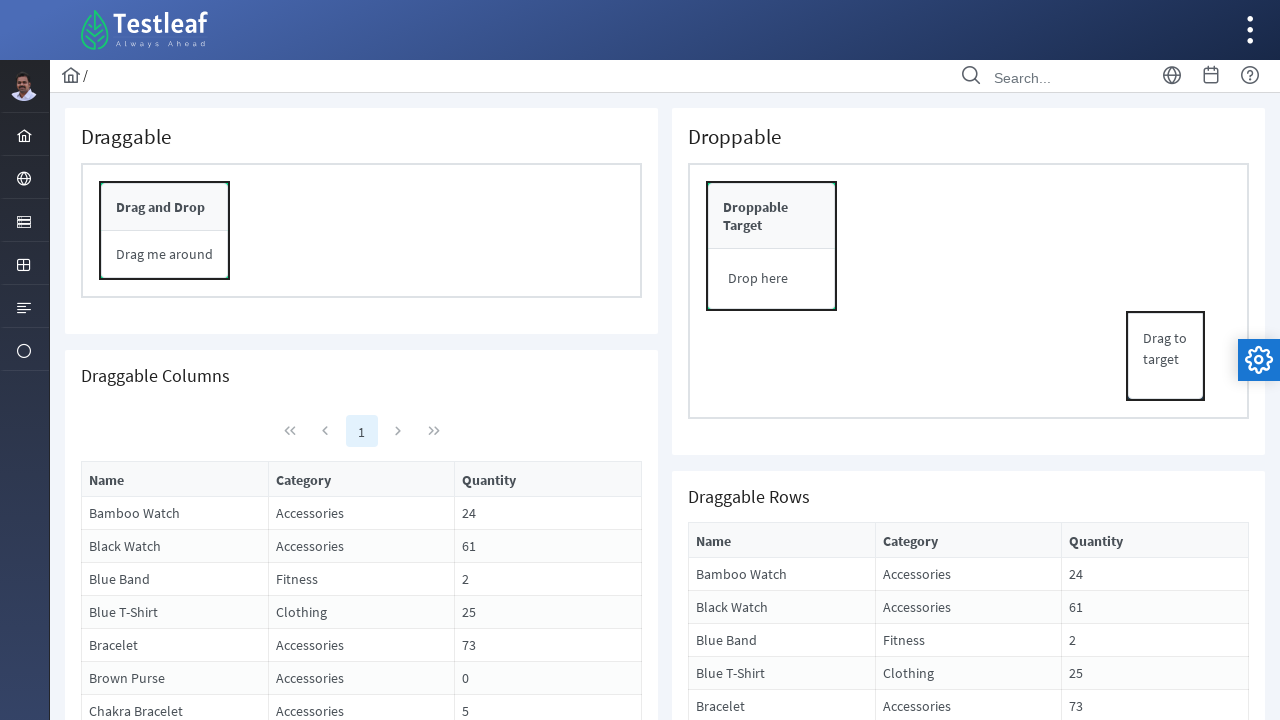

Located source draggable element
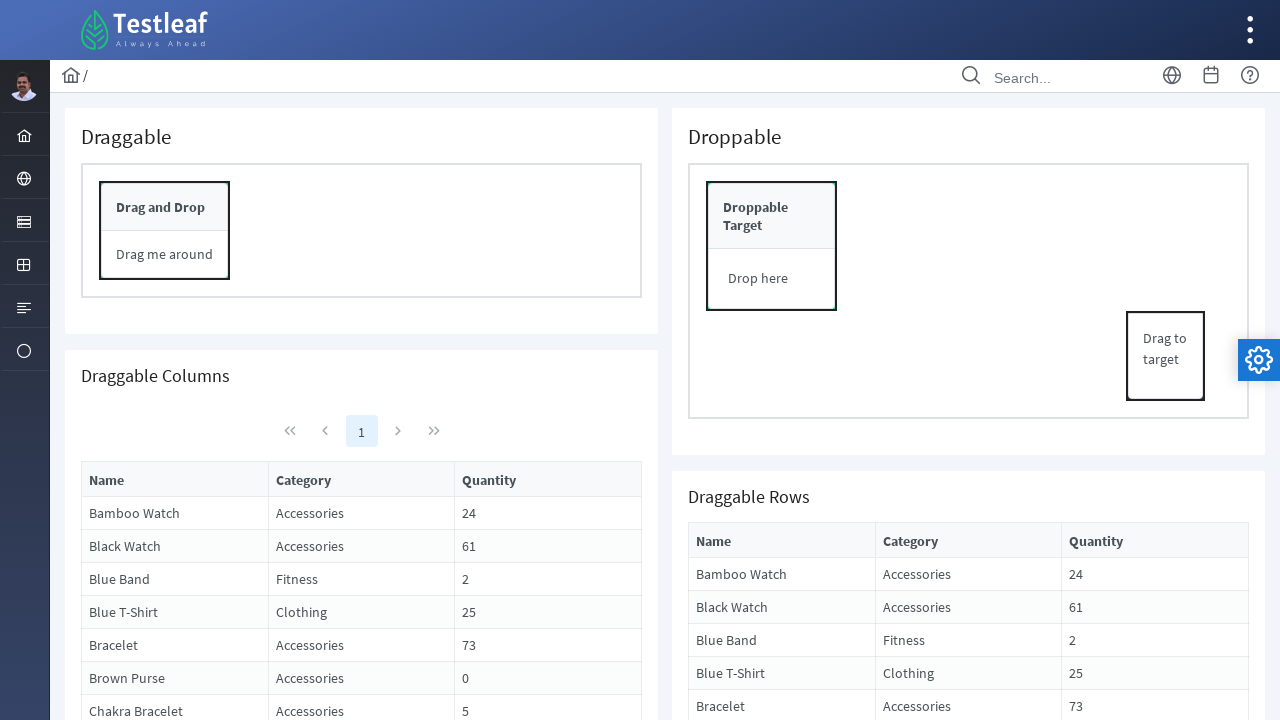

Located target drop zone element
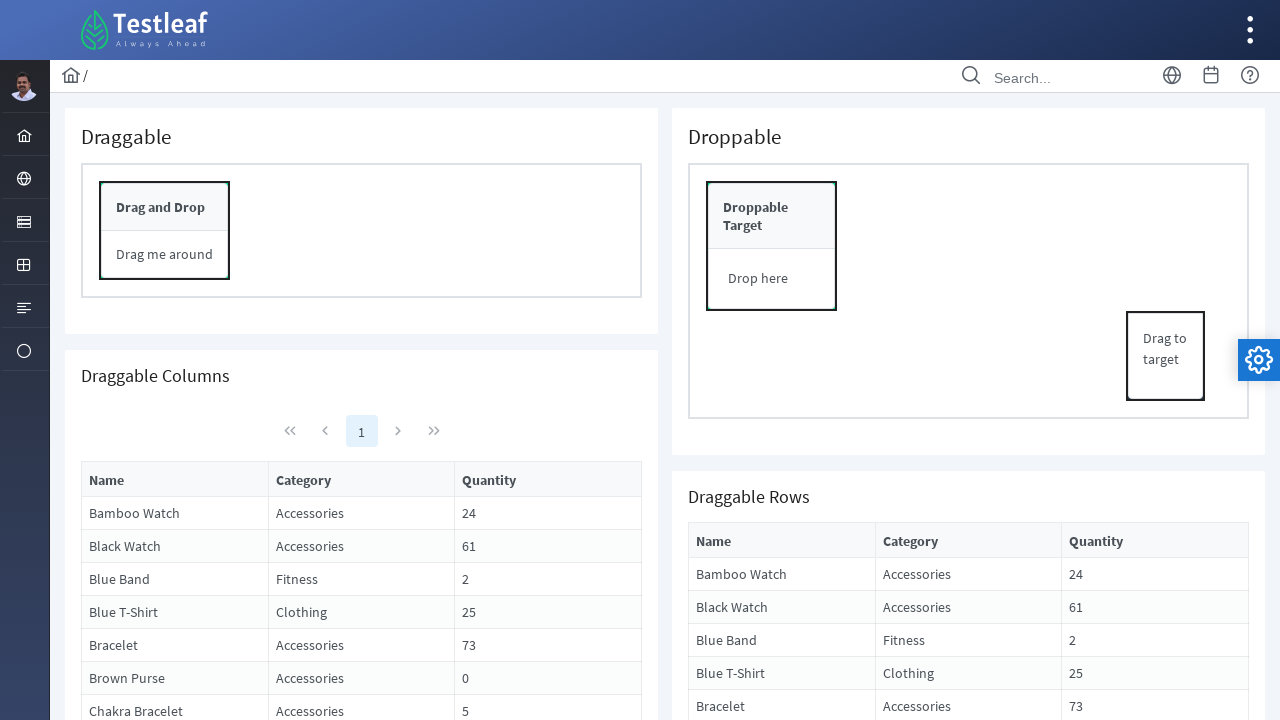

Dragged element from source and dropped it on target drop zone at (772, 279)
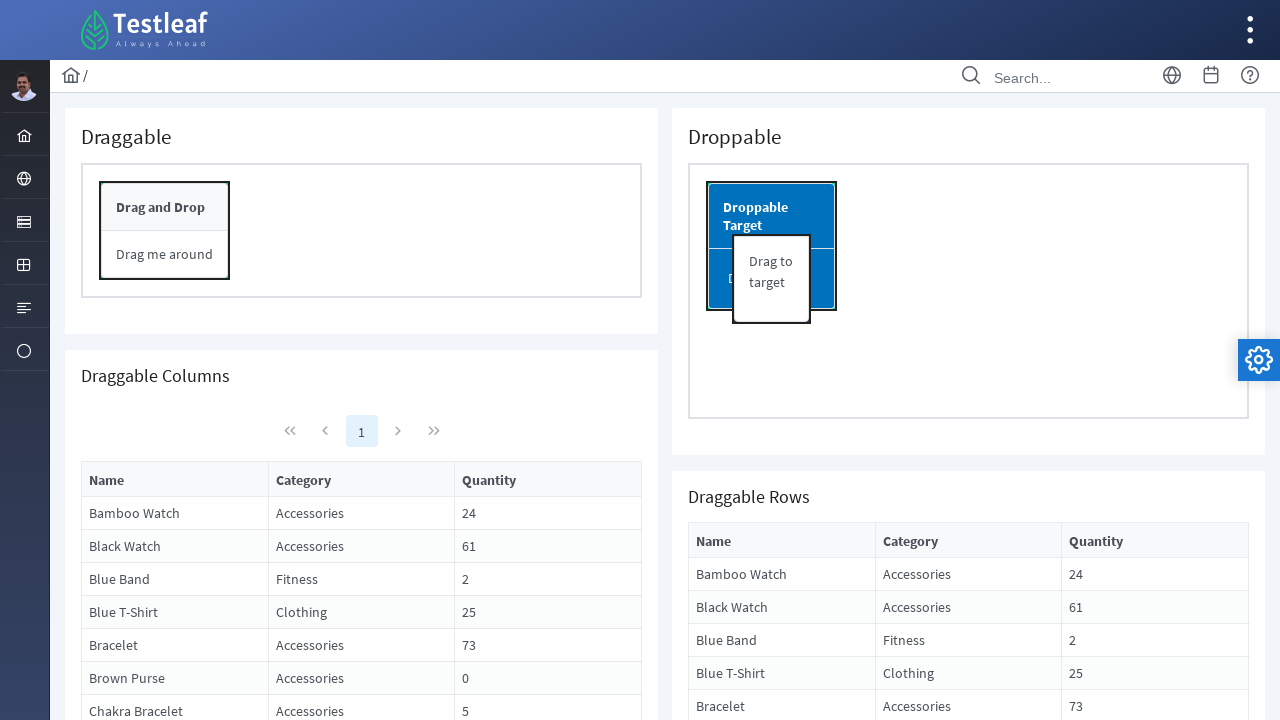

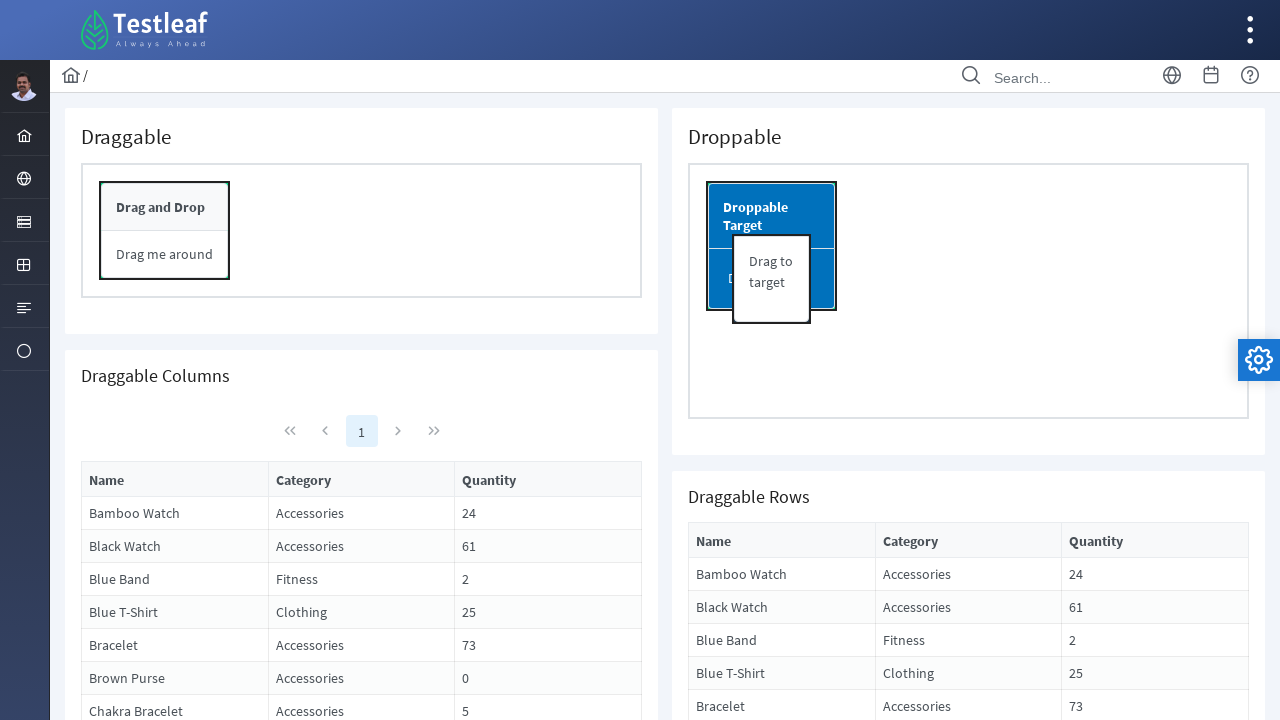